Tests jQuery Growl notification display by injecting jQuery and jQuery Growl libraries into a page, then displaying various notification messages (GET, error, notice, warning) on the page.

Starting URL: http://the-internet.herokuapp.com/

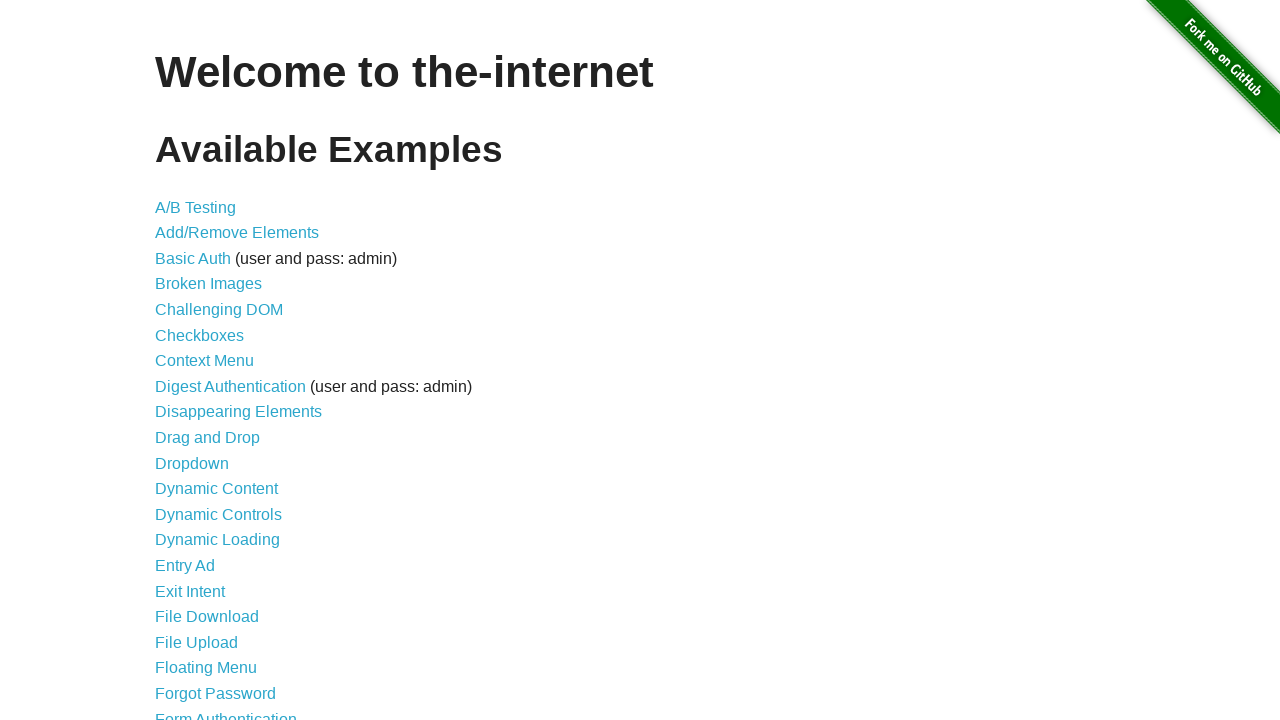

Navigated to the-internet.herokuapp.com homepage
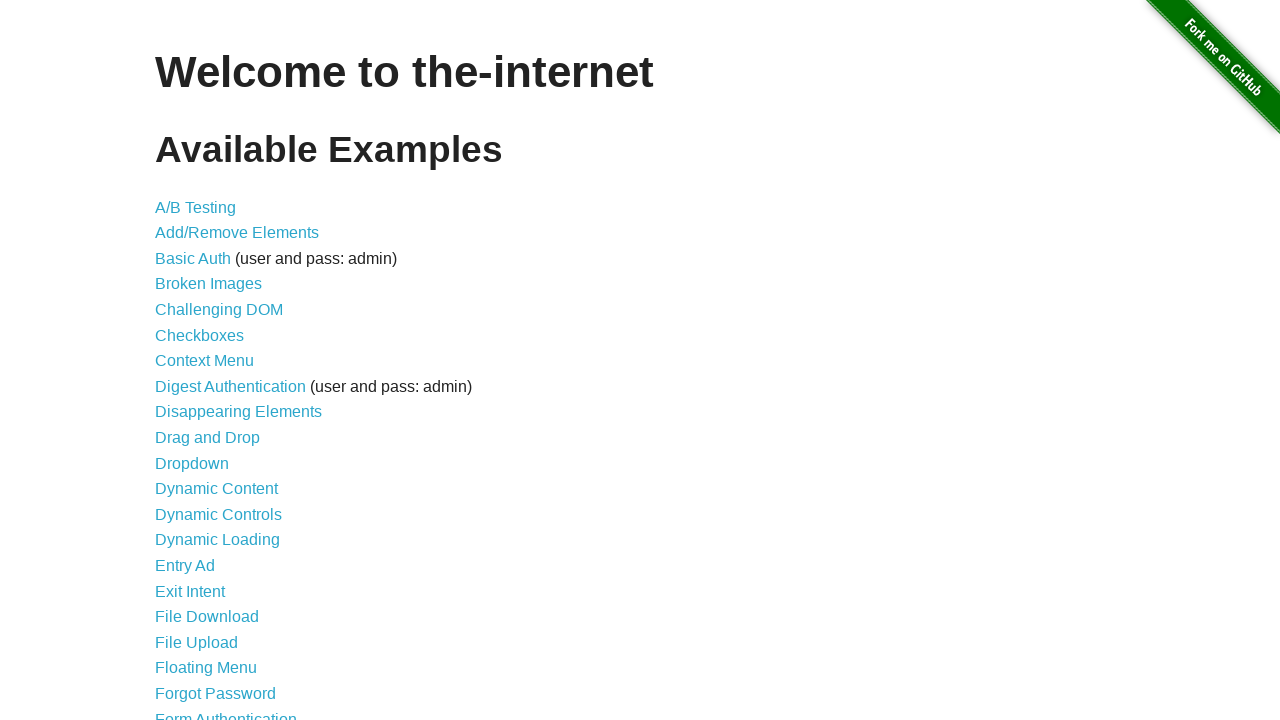

Injected jQuery library into page
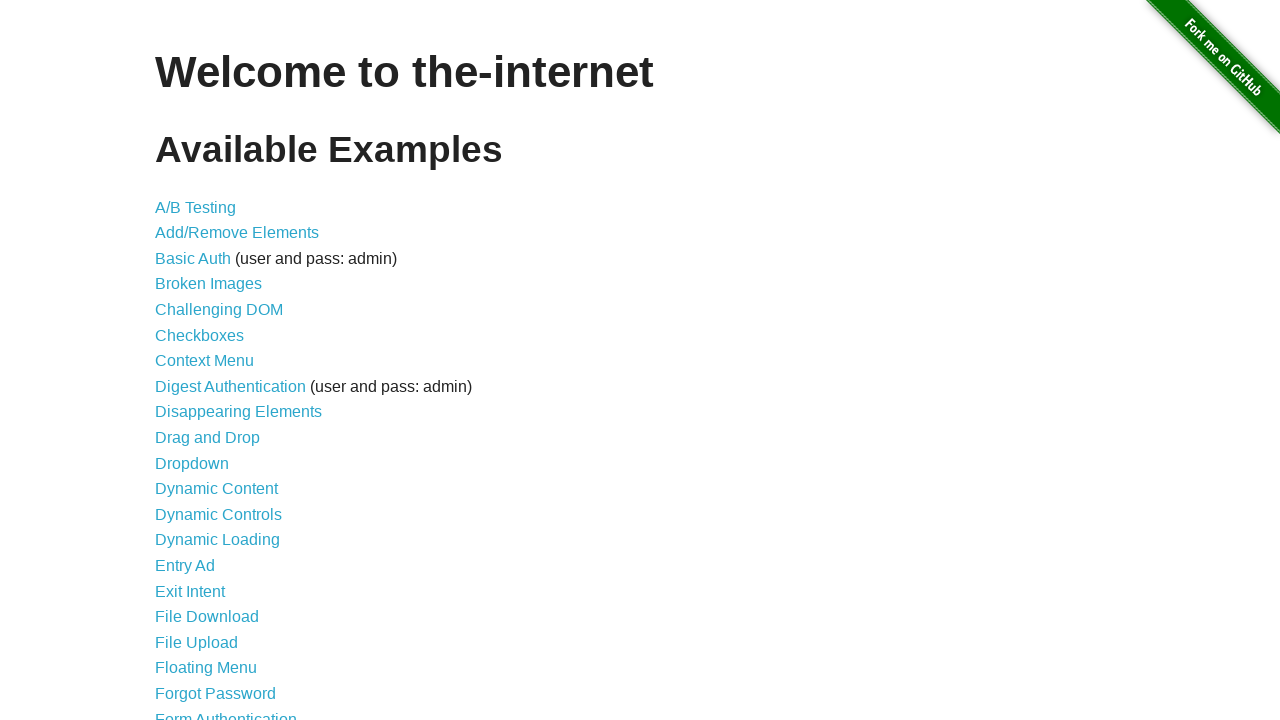

jQuery library loaded successfully
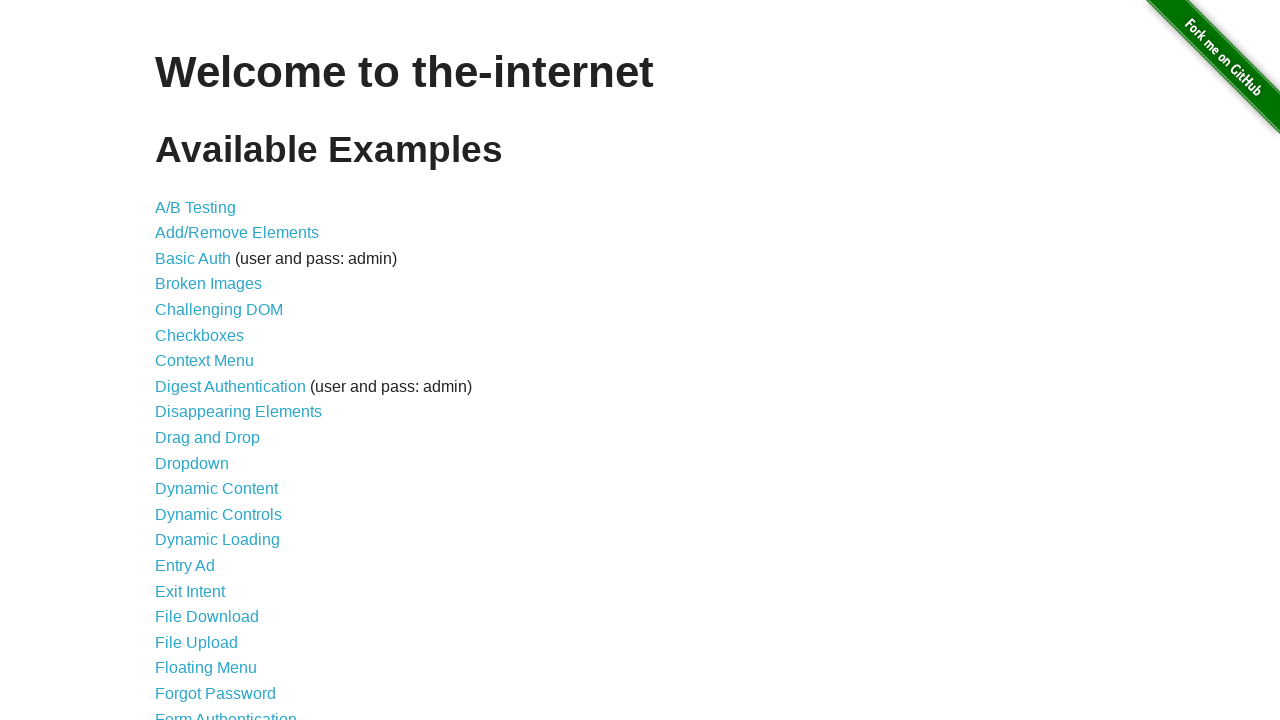

Injected jQuery Growl script into page
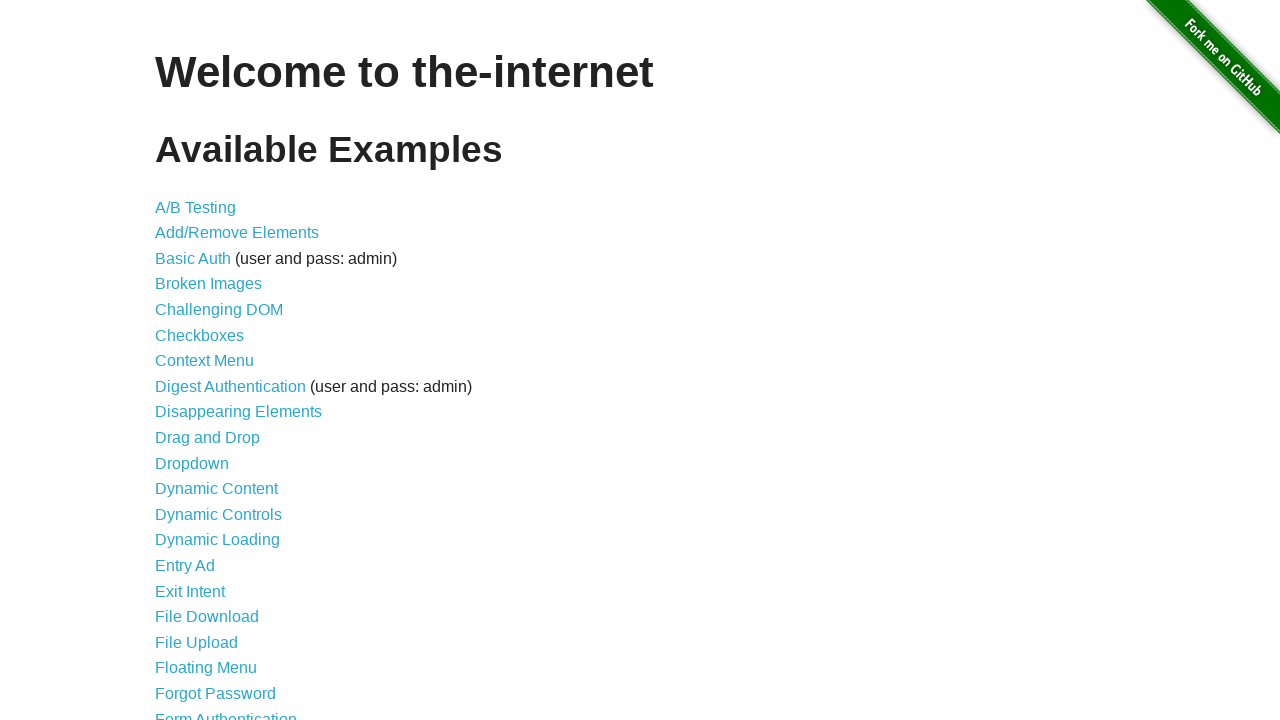

Injected jQuery Growl CSS stylesheet into page
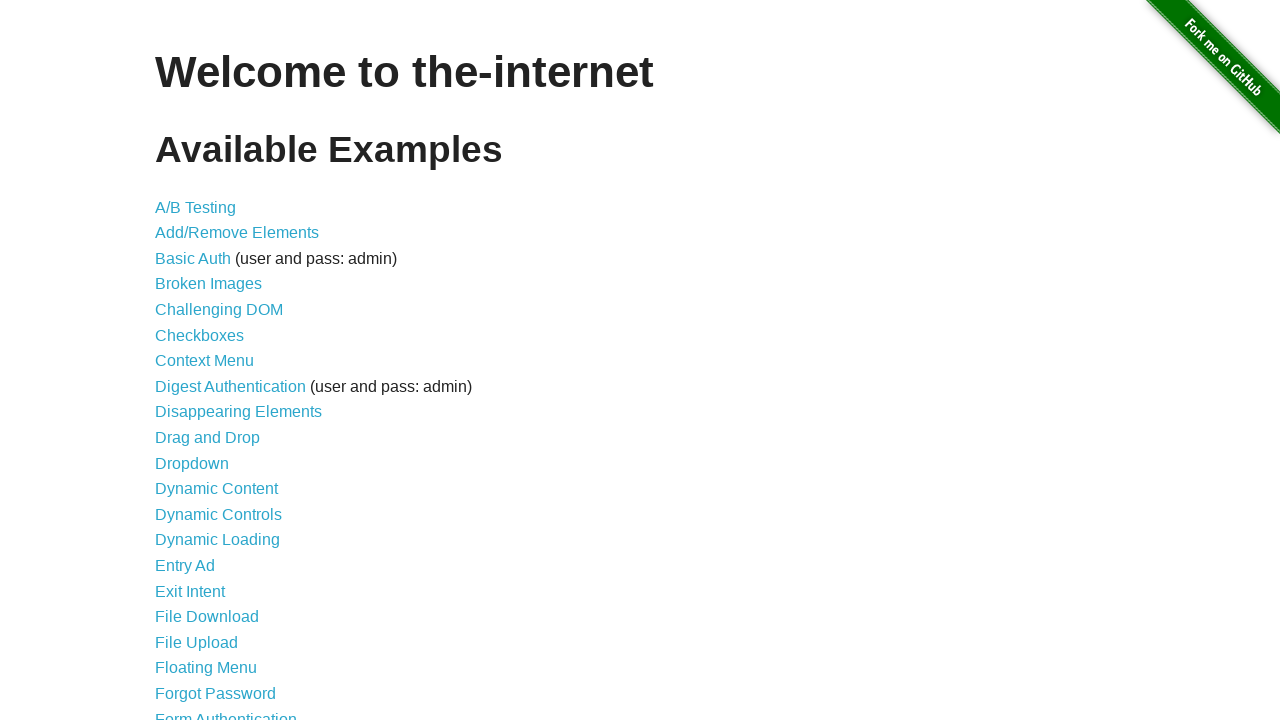

jQuery Growl library loaded and ready
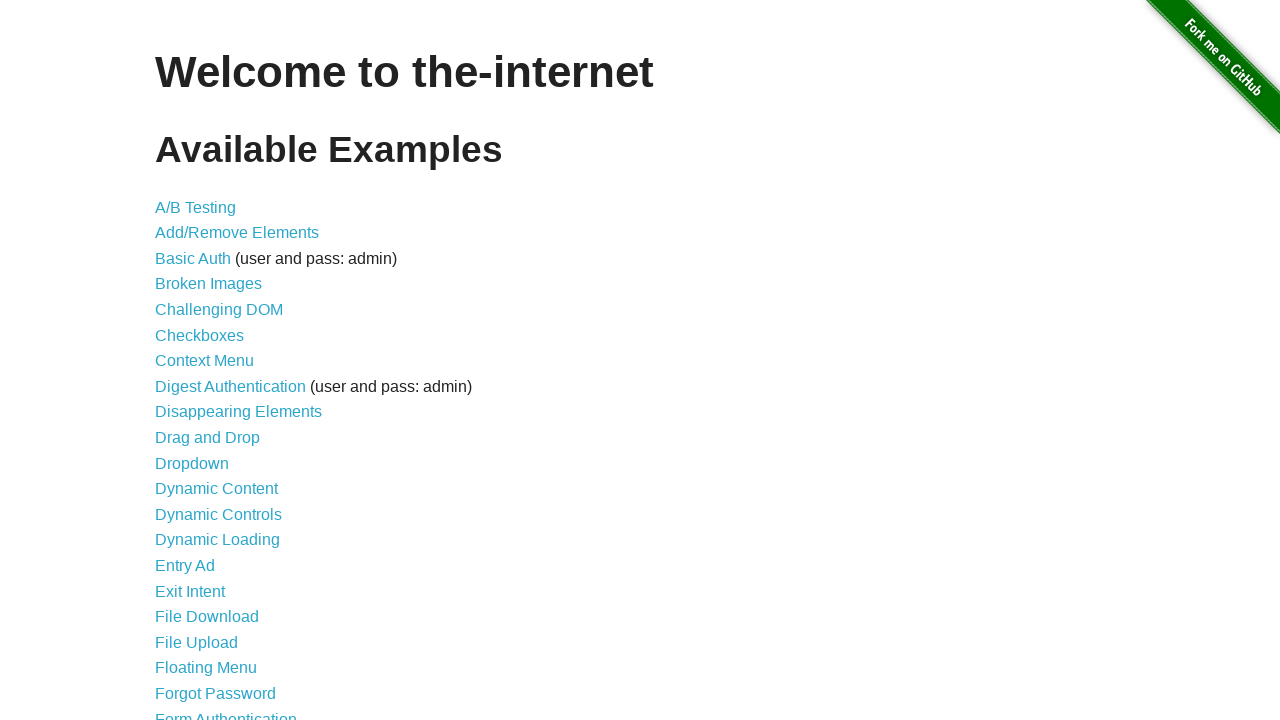

Displayed GET notification message
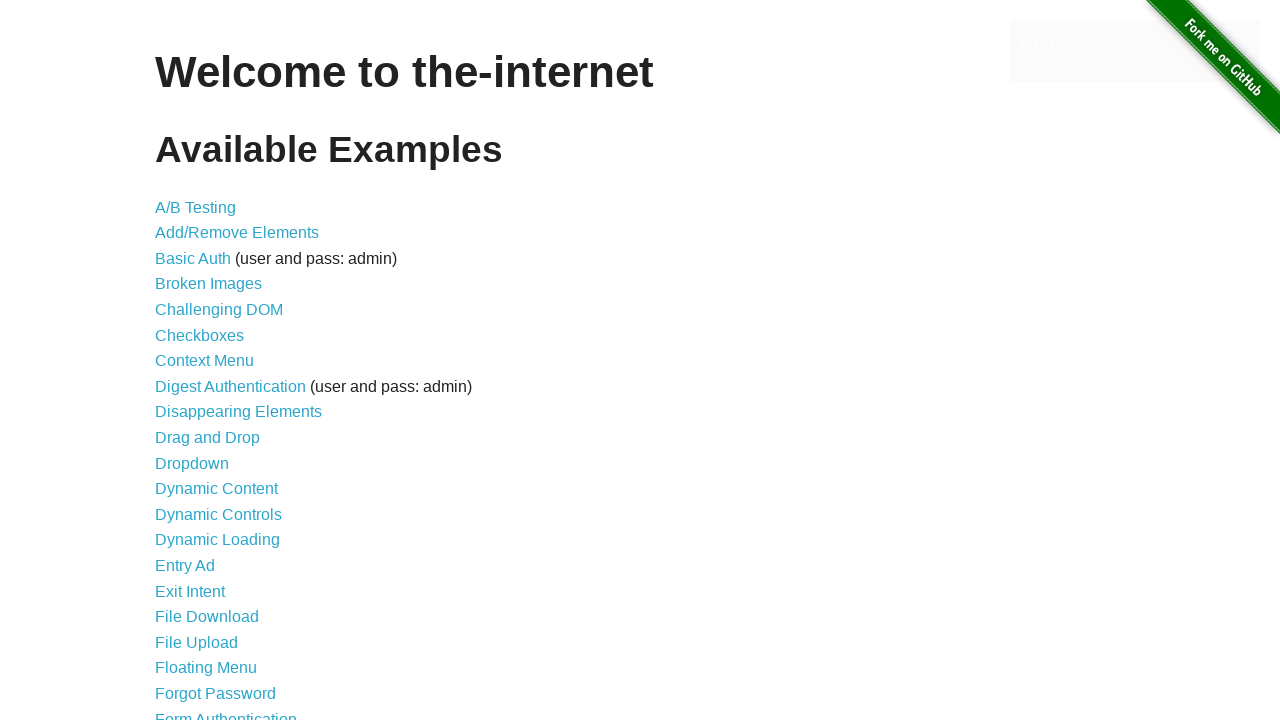

Displayed ERROR notification message
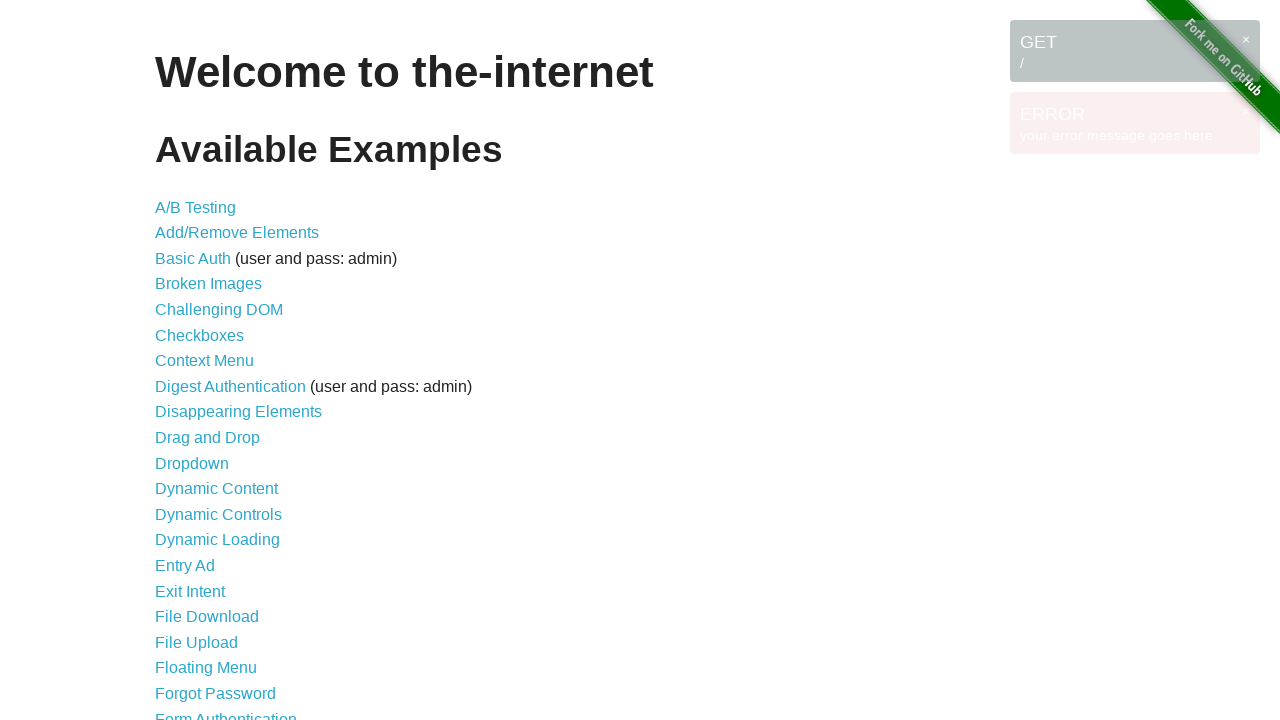

Displayed NOTICE notification message
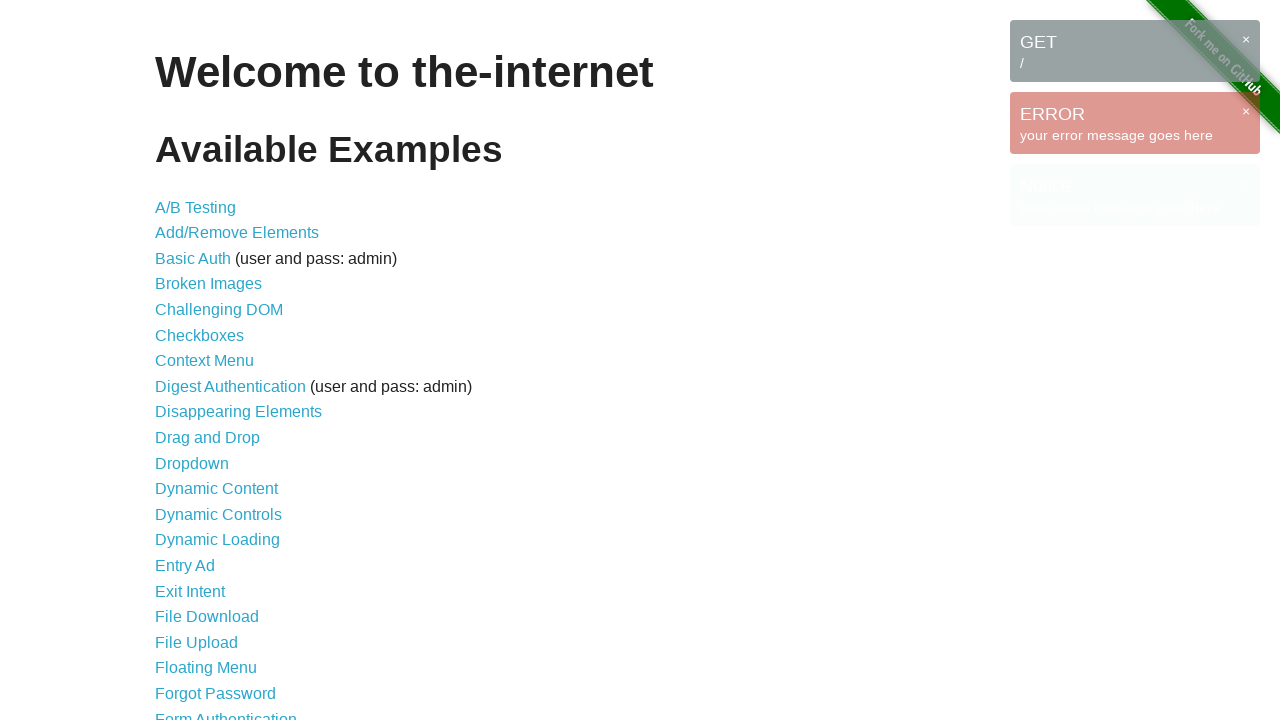

Displayed WARNING notification message
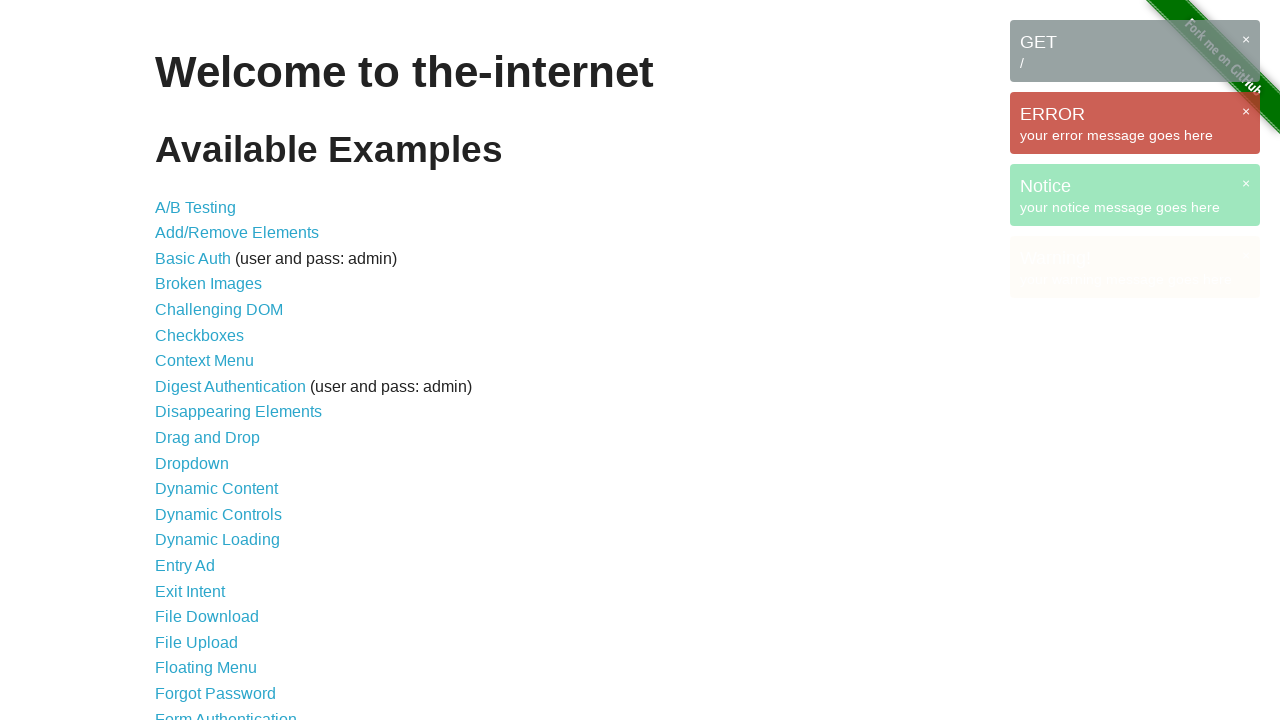

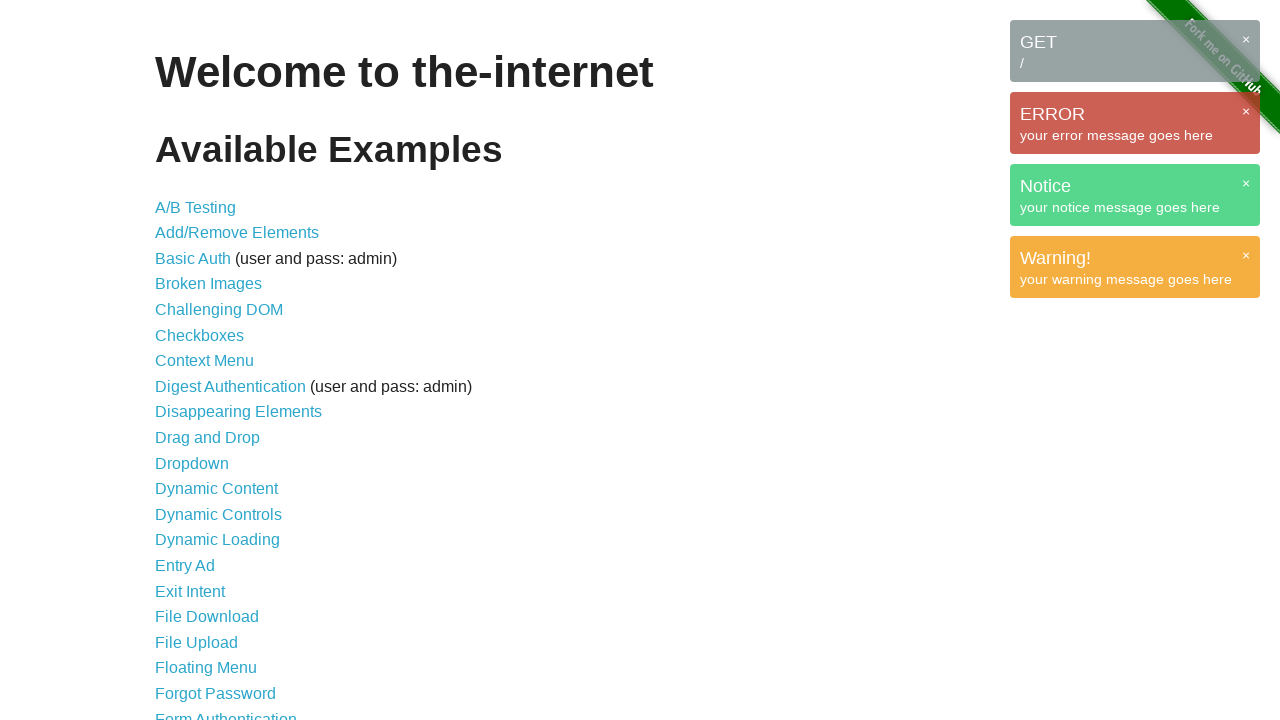